Tests right-click context menu functionality

Starting URL: https://swisnl.github.io/jQuery-contextMenu/demo.html

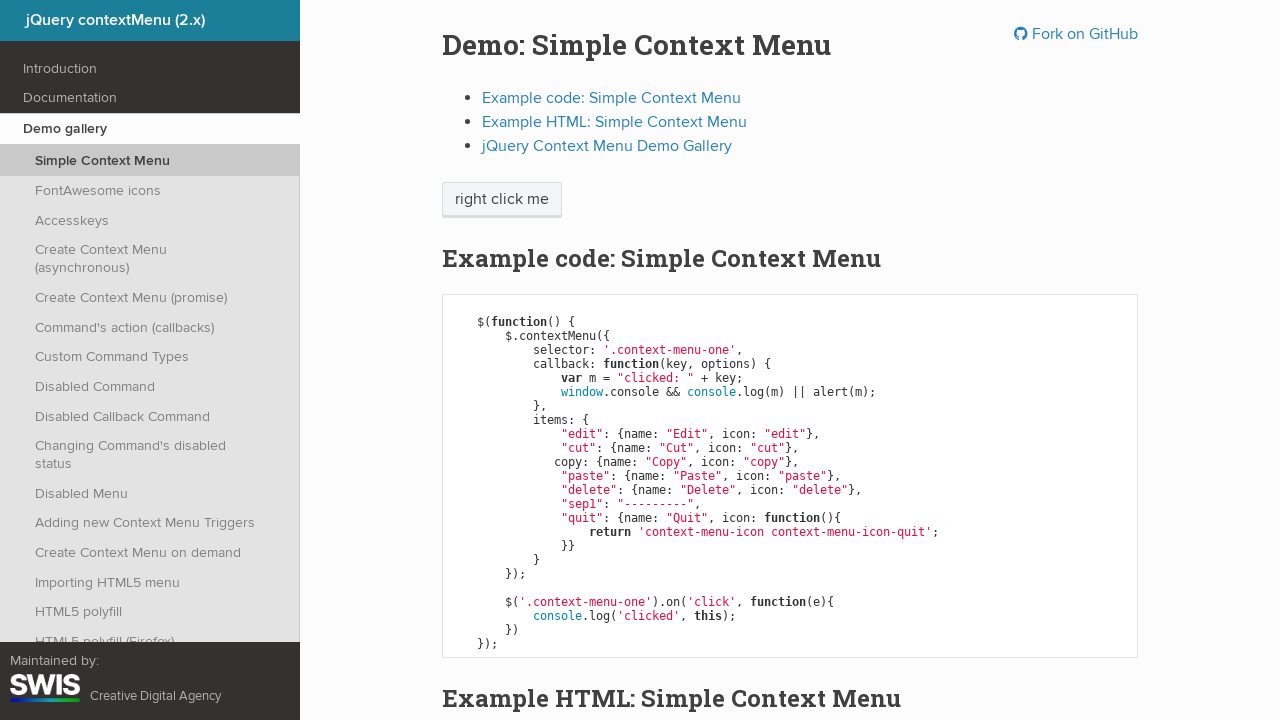

Navigated to jQuery contextMenu demo page
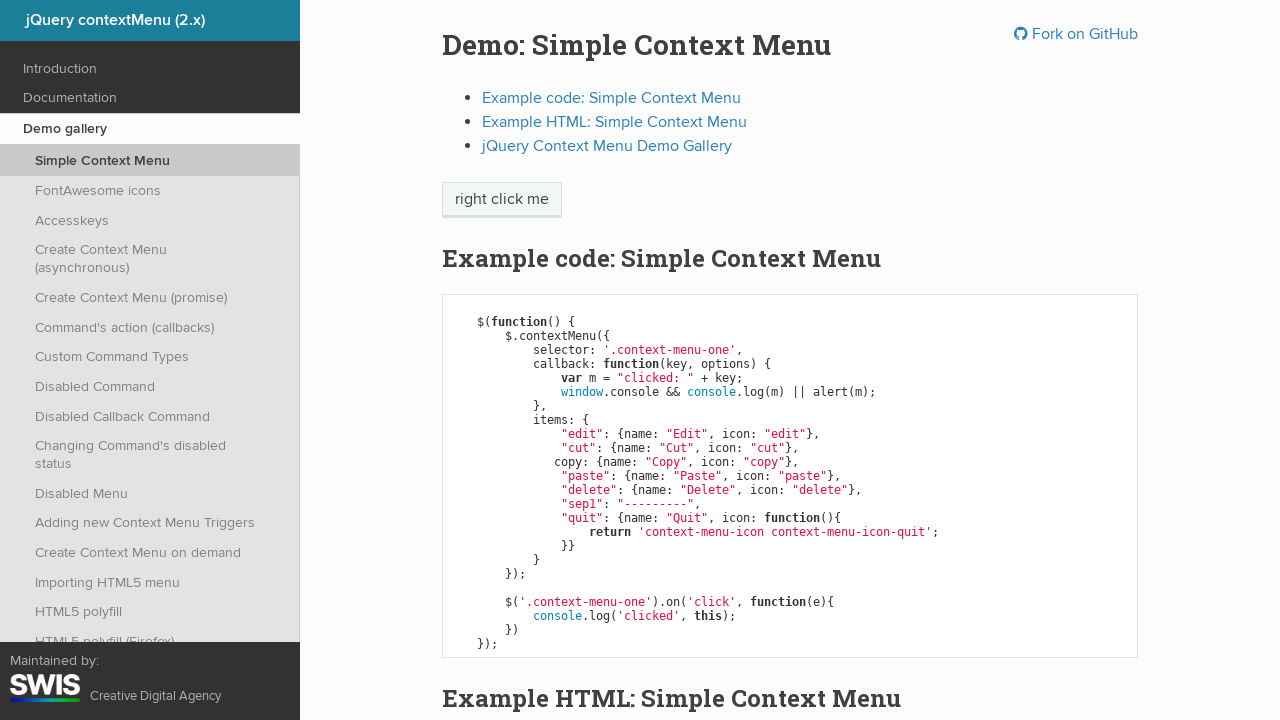

Right-clicked on context menu button to display menu at (502, 200) on //span[@class='context-menu-one btn btn-neutral']
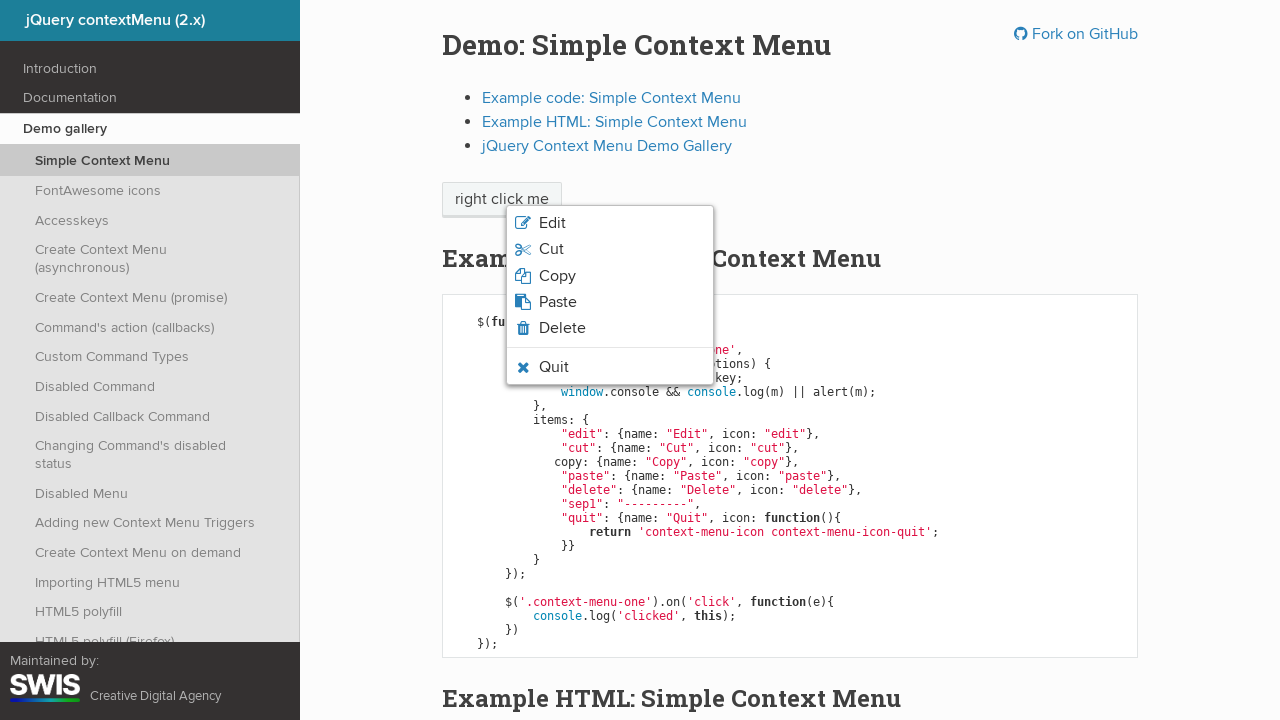

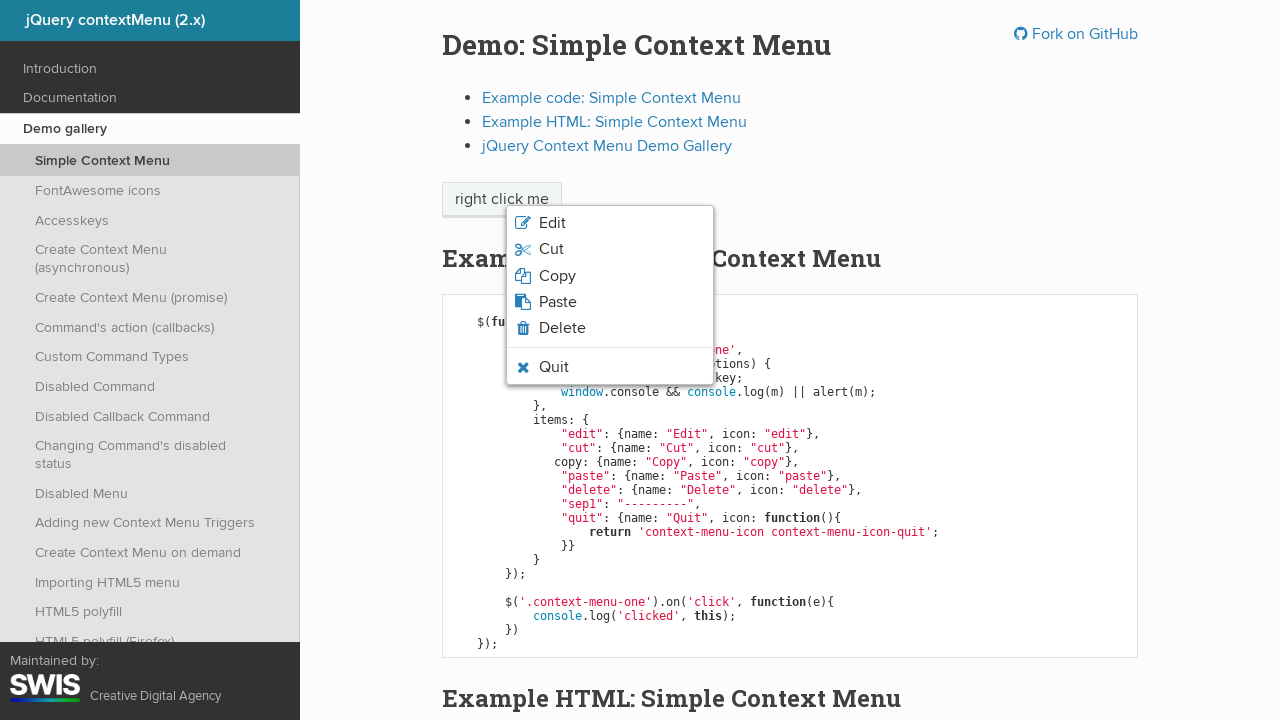